Tests page scrolling functionality by scrolling down the page multiple times using PAGE_DOWN and ARROW_DOWN keys, then scrolling back up using PAGE_UP and ARROW_UP keys

Starting URL: https://techproeducation.com

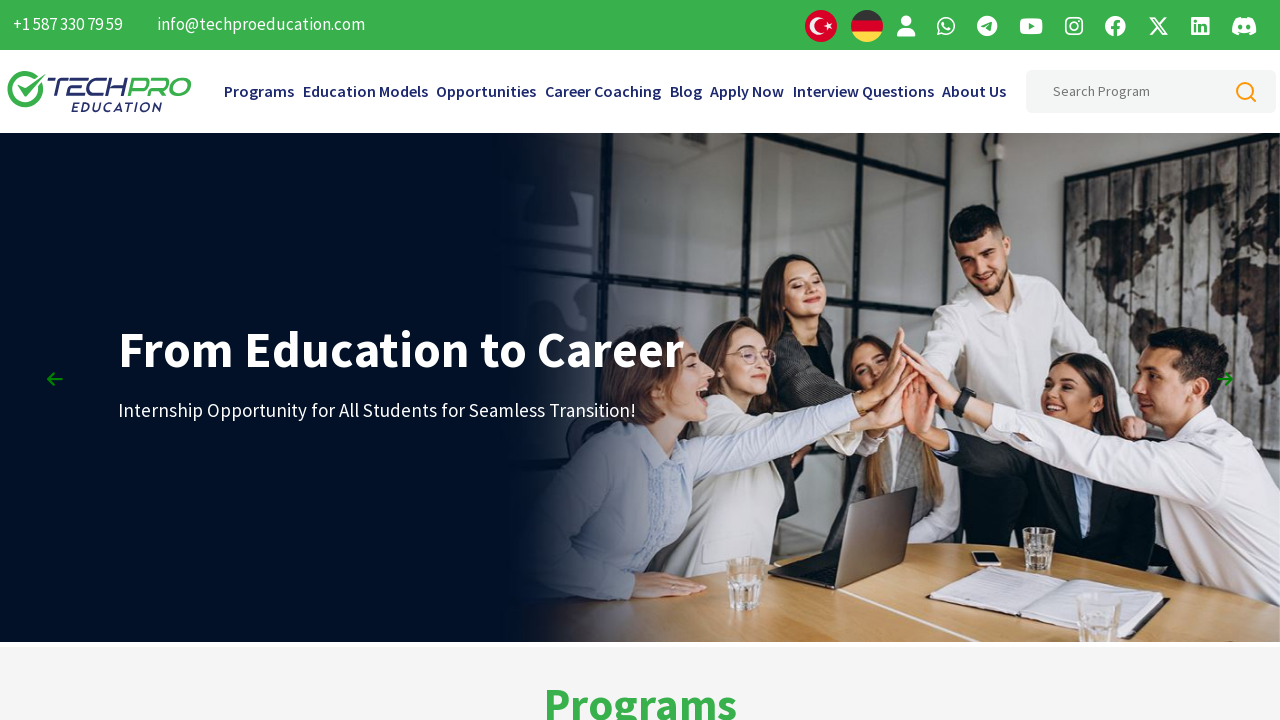

Pressed PageDown to scroll down the page
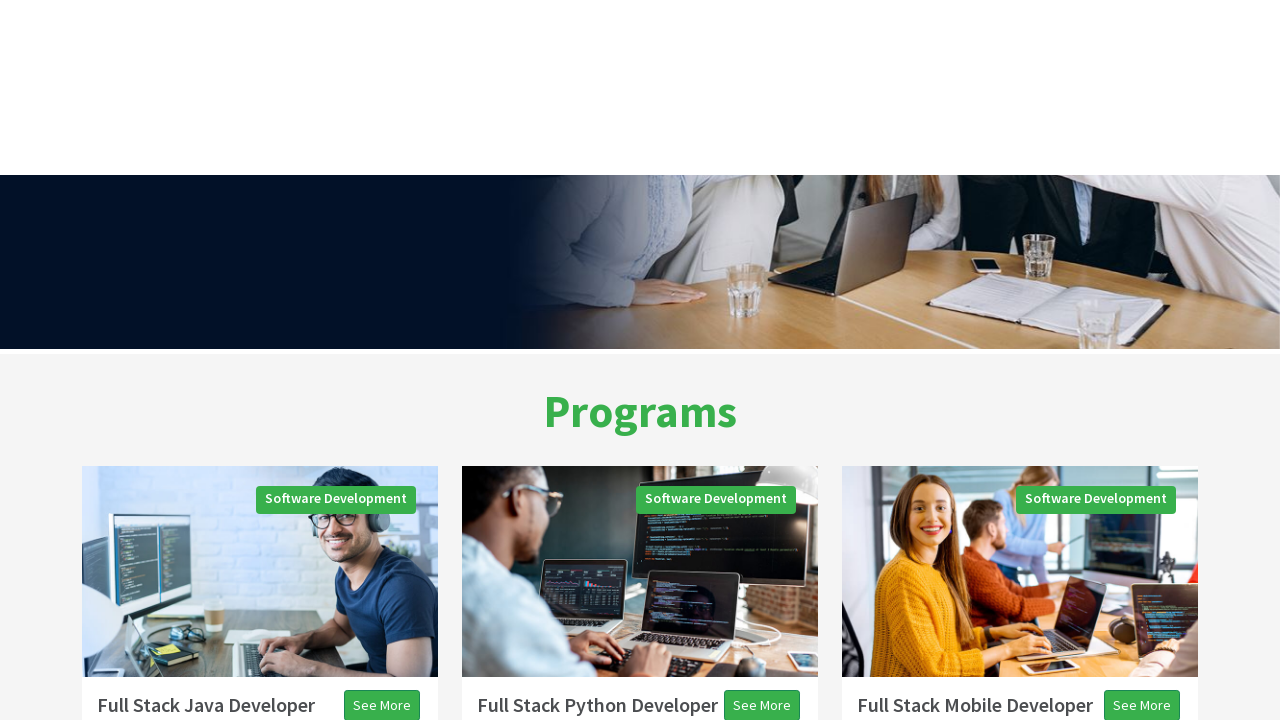

Waited 1 second after first PageDown scroll
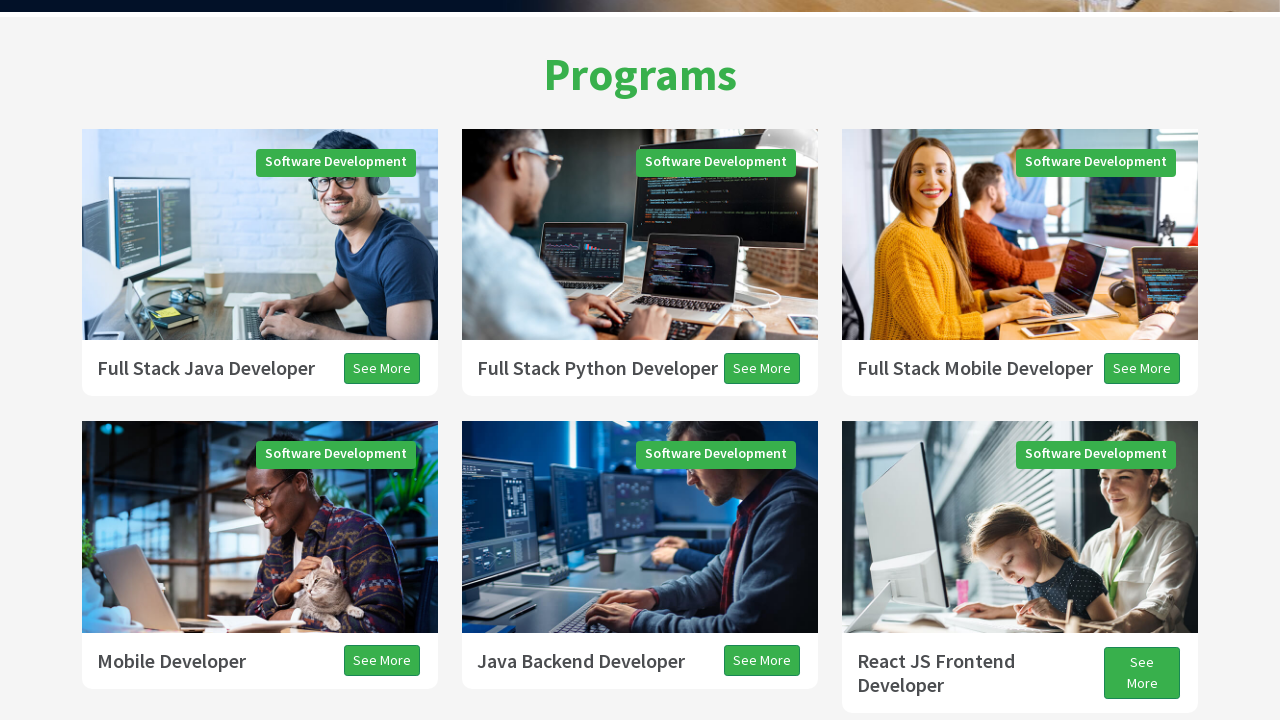

Pressed PageDown to scroll down the page again
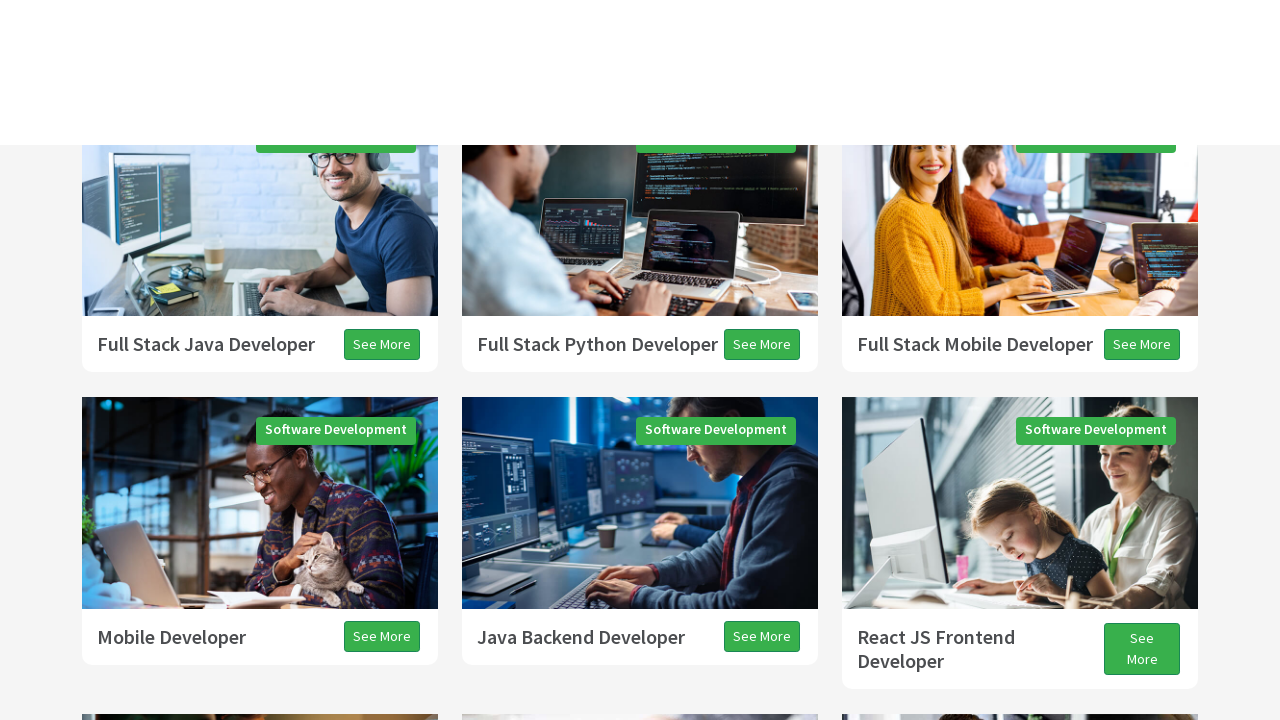

Waited 1 second after second PageDown scroll
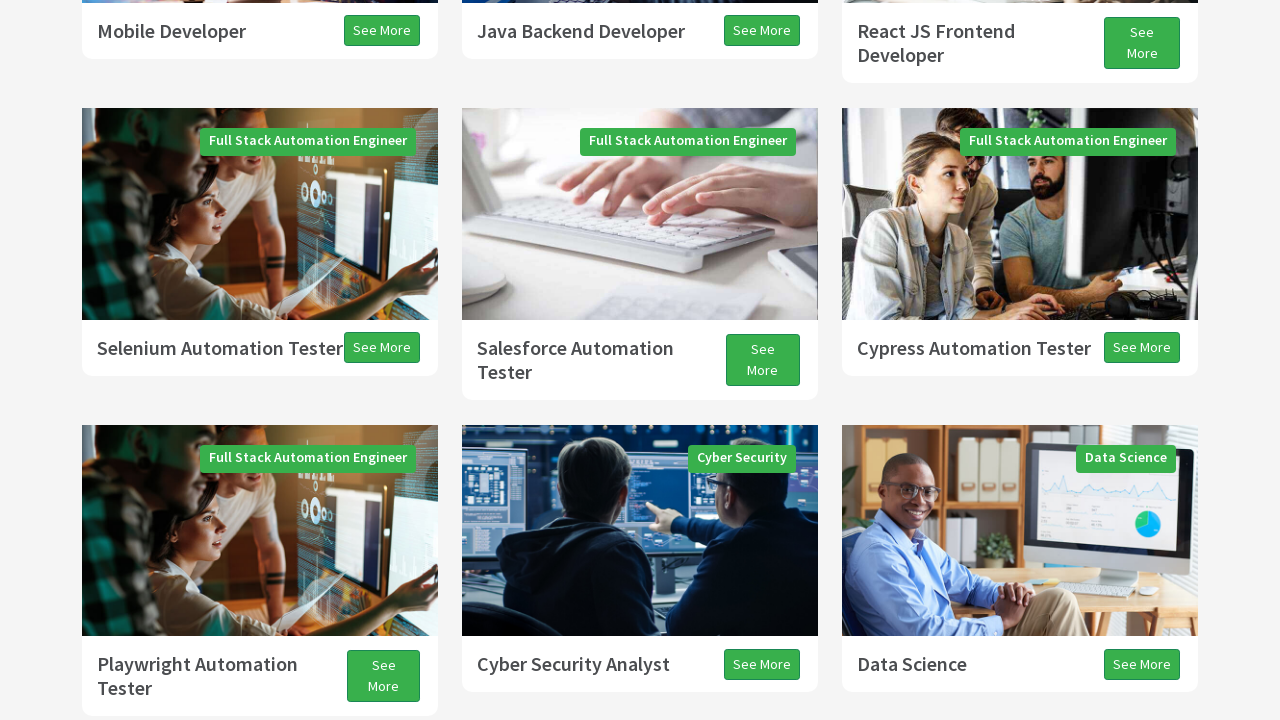

Pressed PageDown to scroll down the page a third time
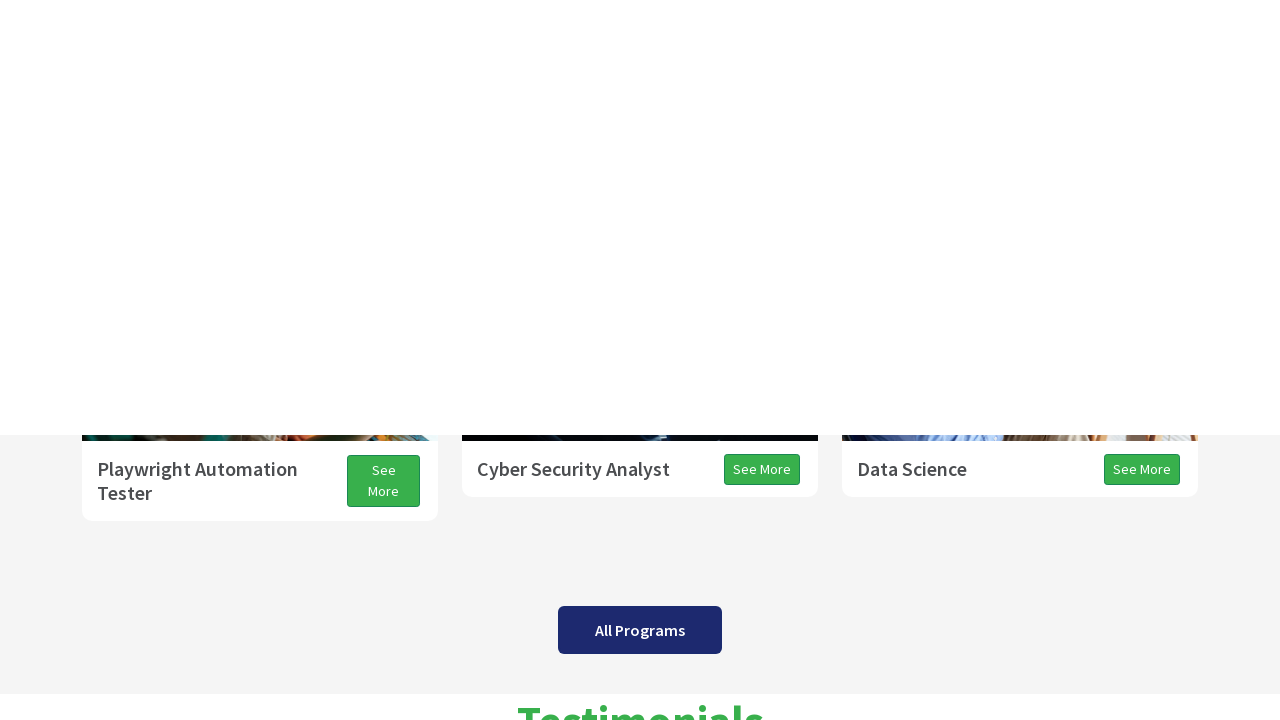

Waited 1 second after third PageDown scroll
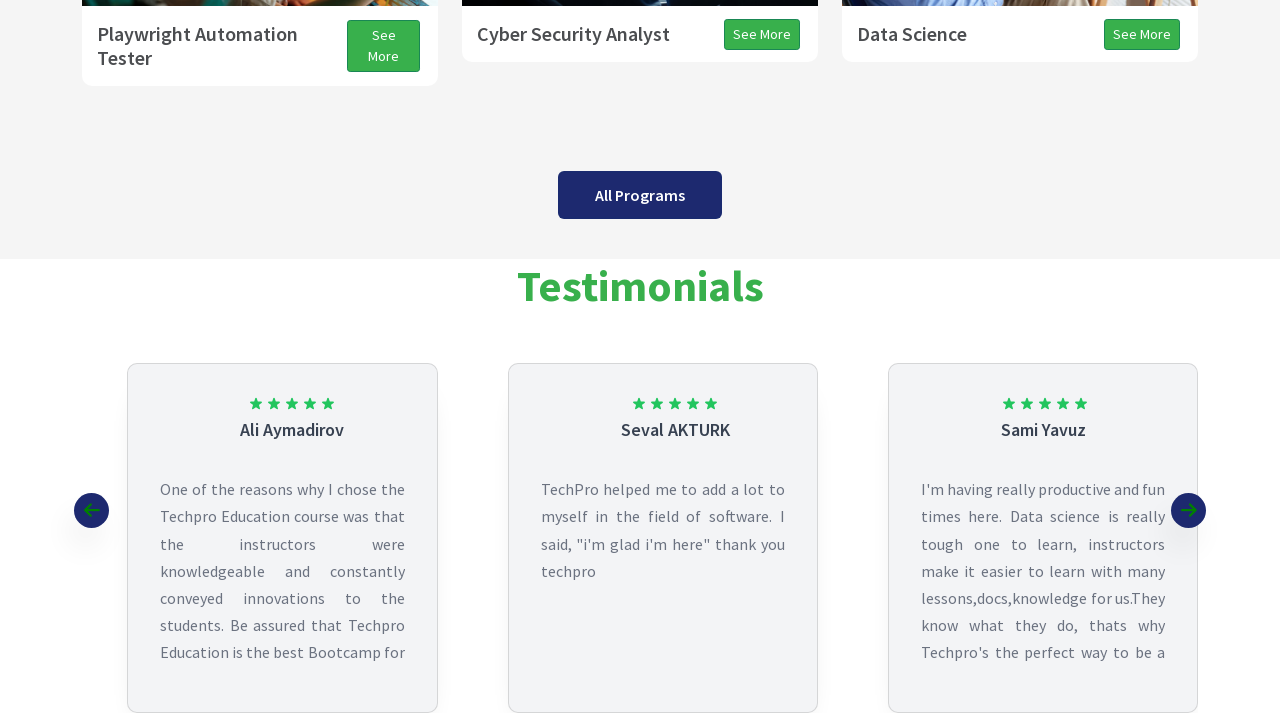

Pressed ArrowDown to scroll down slightly
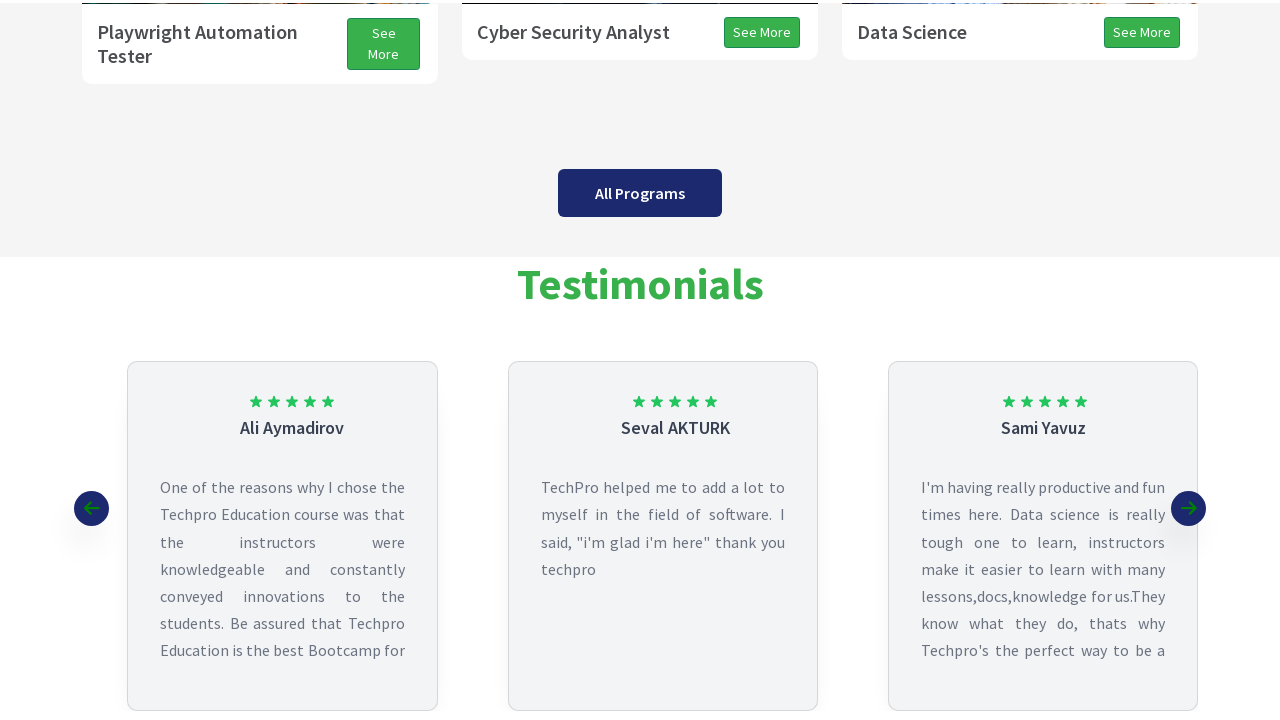

Waited 1 second after ArrowDown scroll
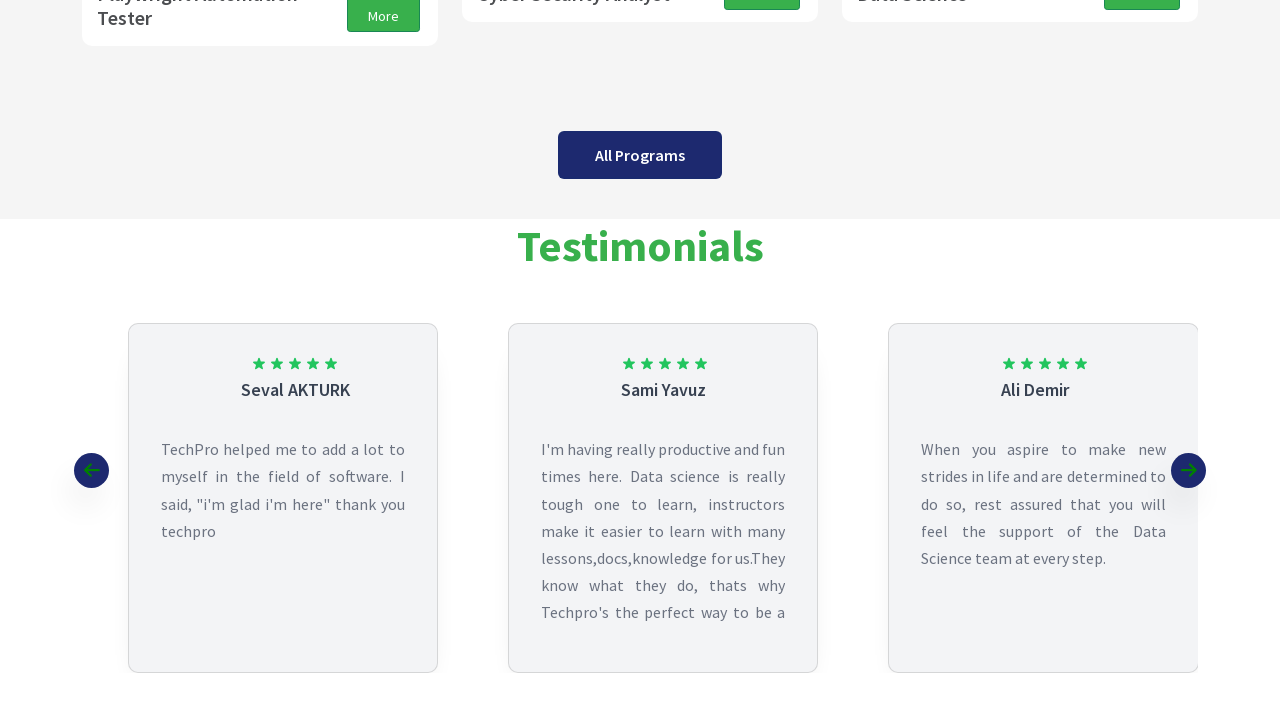

Pressed PageUp to scroll back up the page
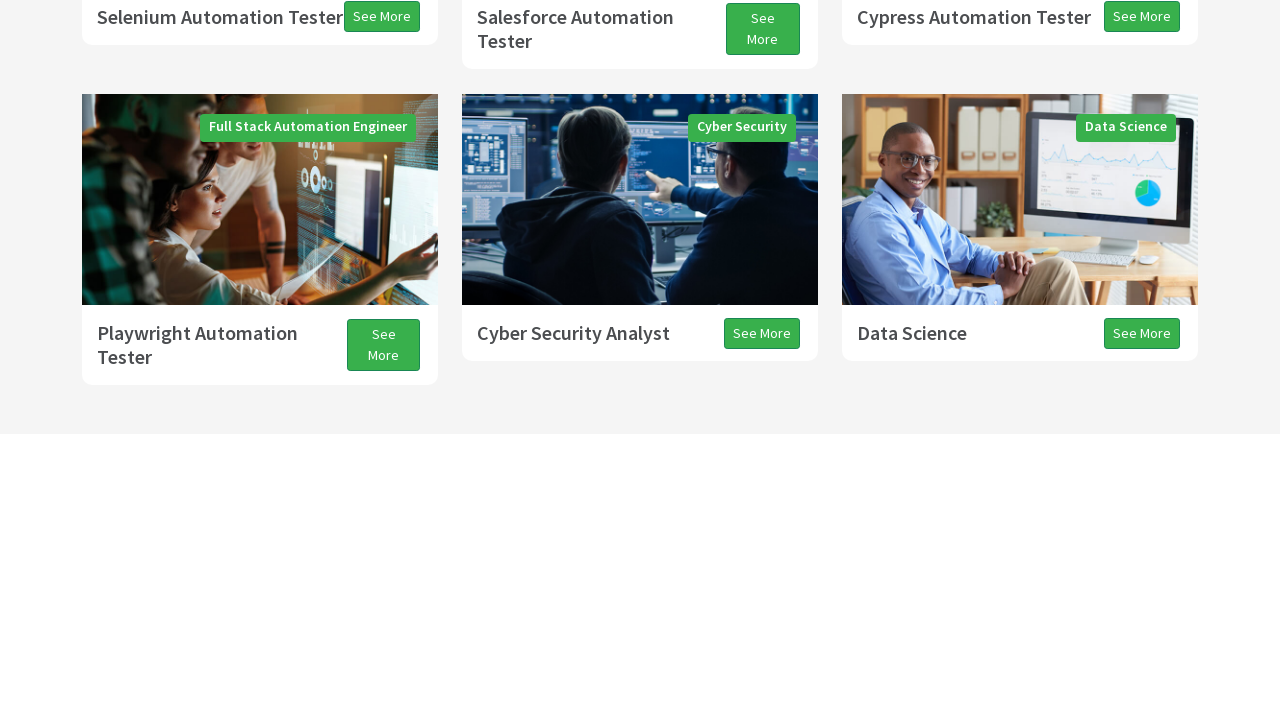

Waited 1 second after PageUp scroll
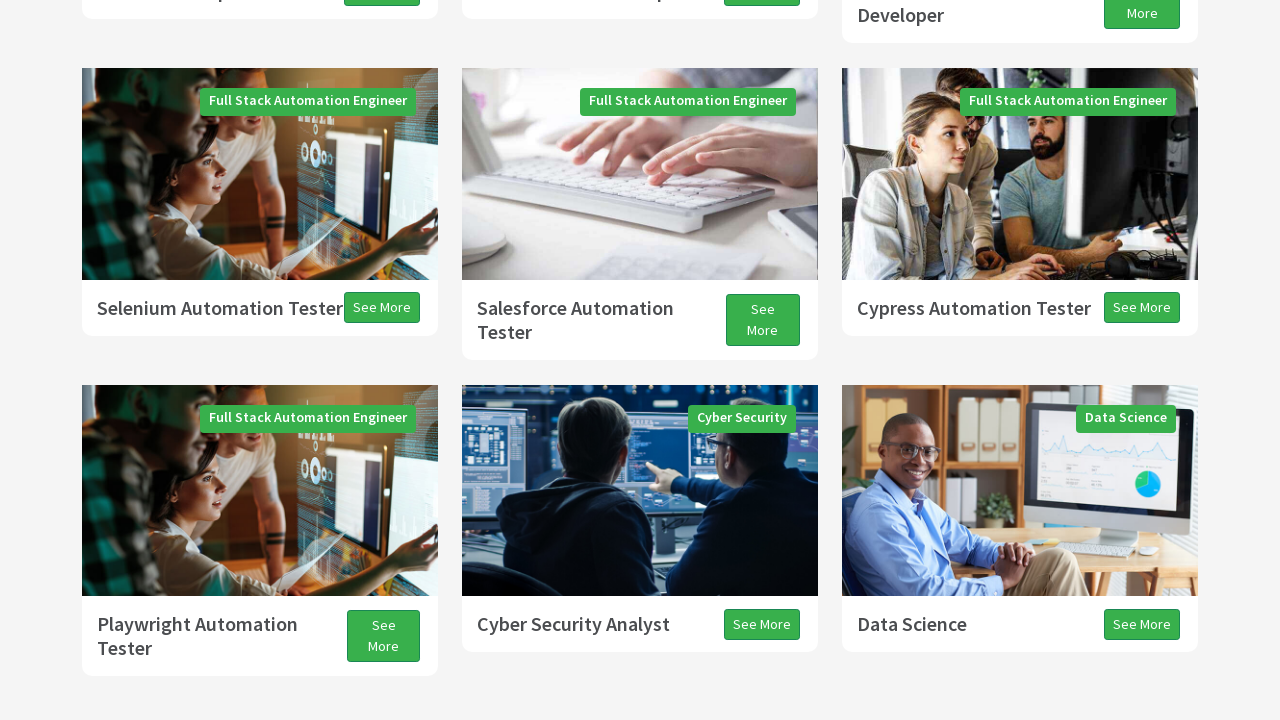

Pressed ArrowUp to scroll up slightly
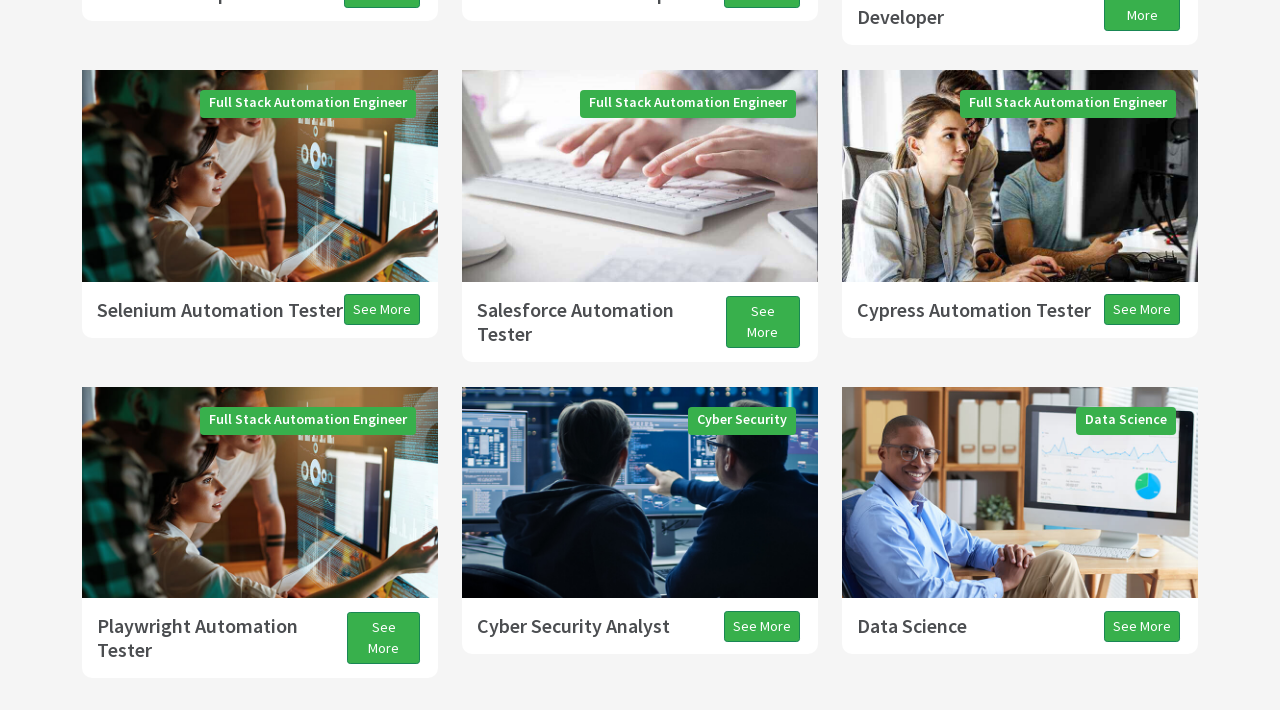

Waited 1 second after ArrowUp scroll
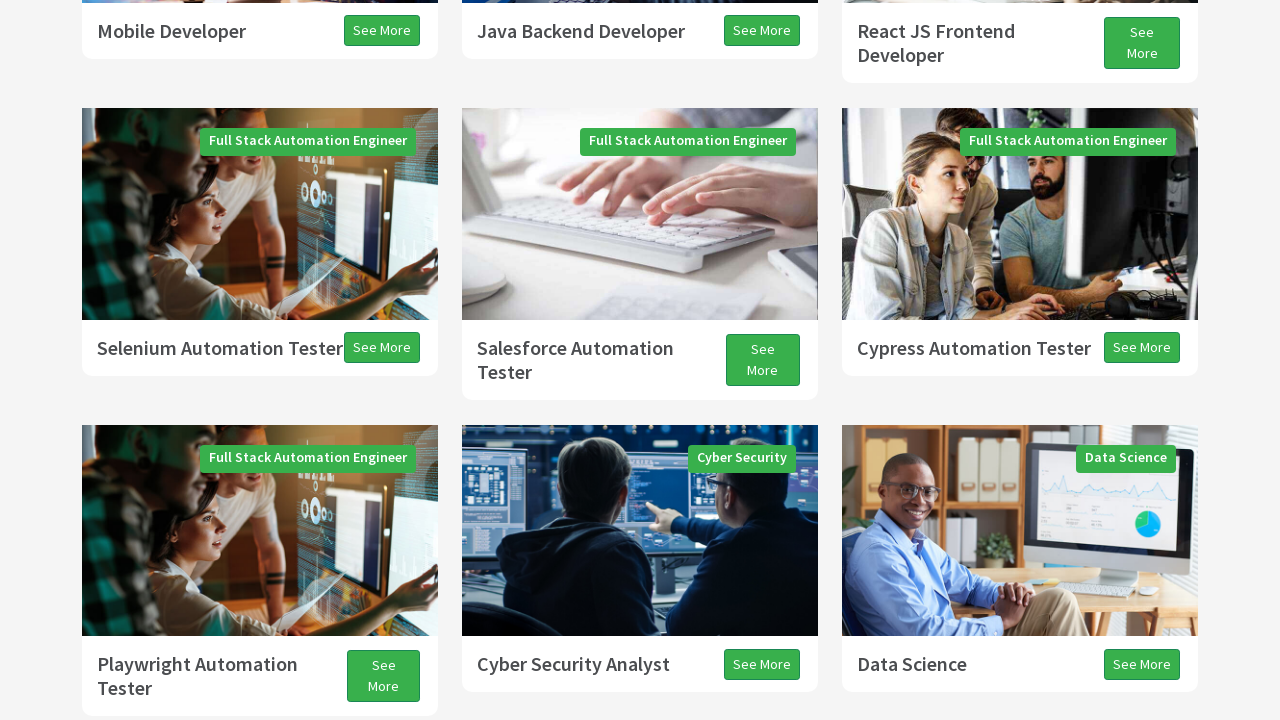

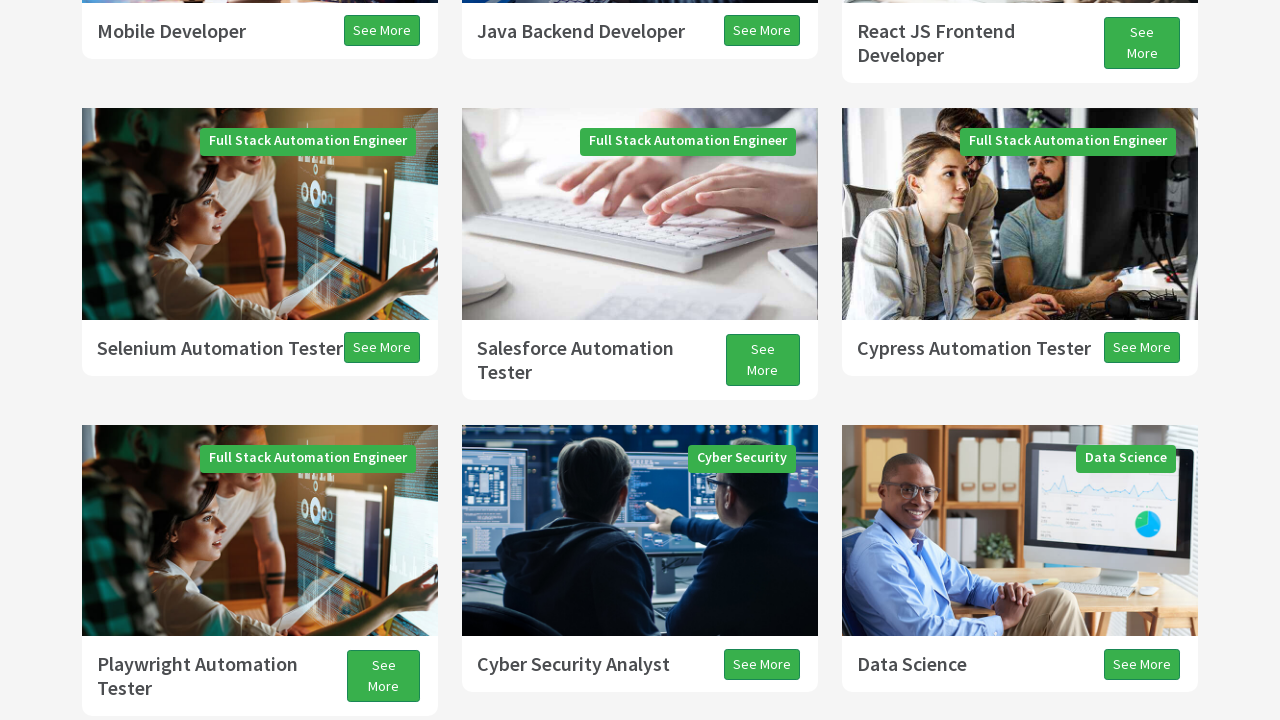